Tests a text box form by filling in user name, email, current address, and permanent address fields, then submits the form and verifies the output is displayed.

Starting URL: https://demoqa.com/text-box

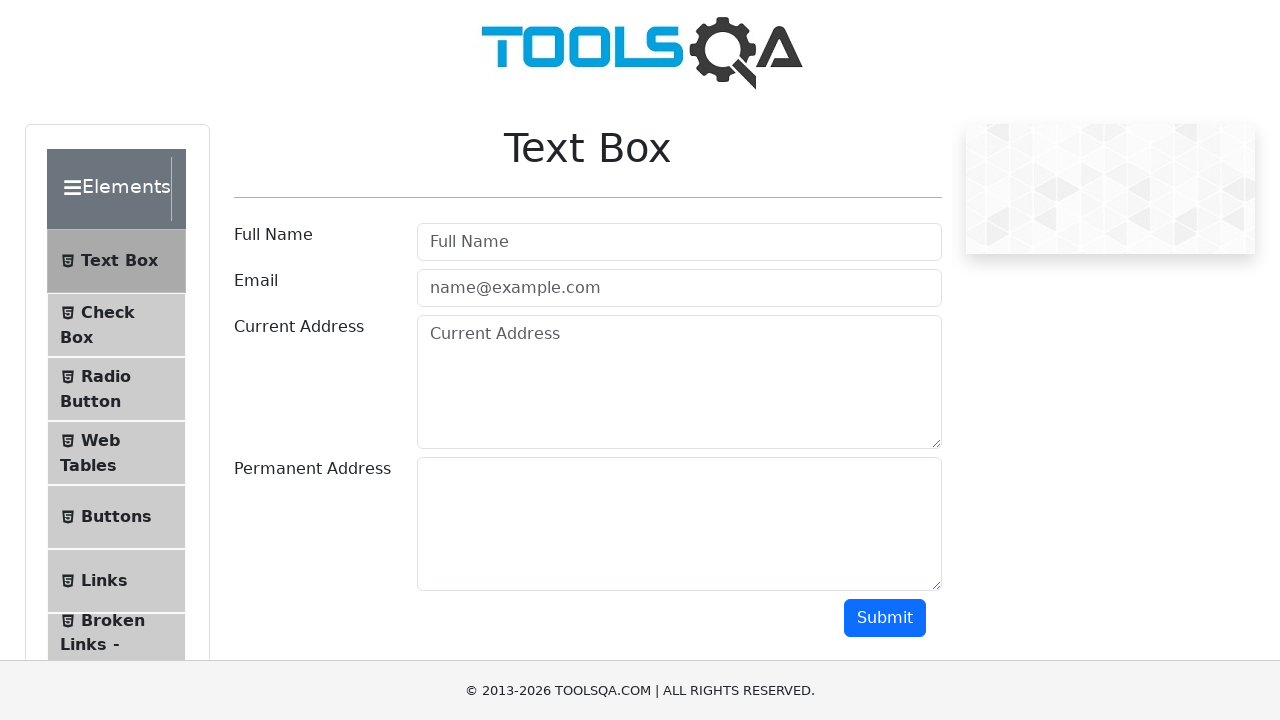

Filled user name field with 'Vlad Tymchuk' on input#userName
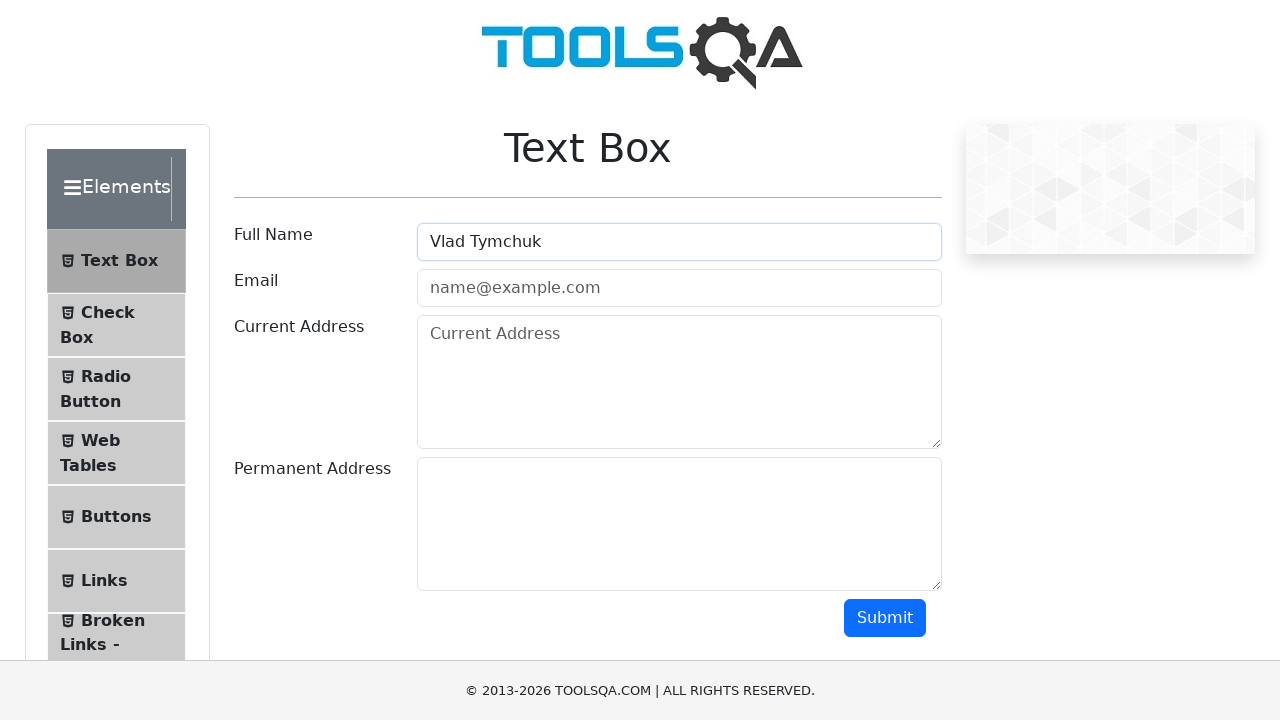

Filled email field with 'test@gmail.com' on input#userEmail
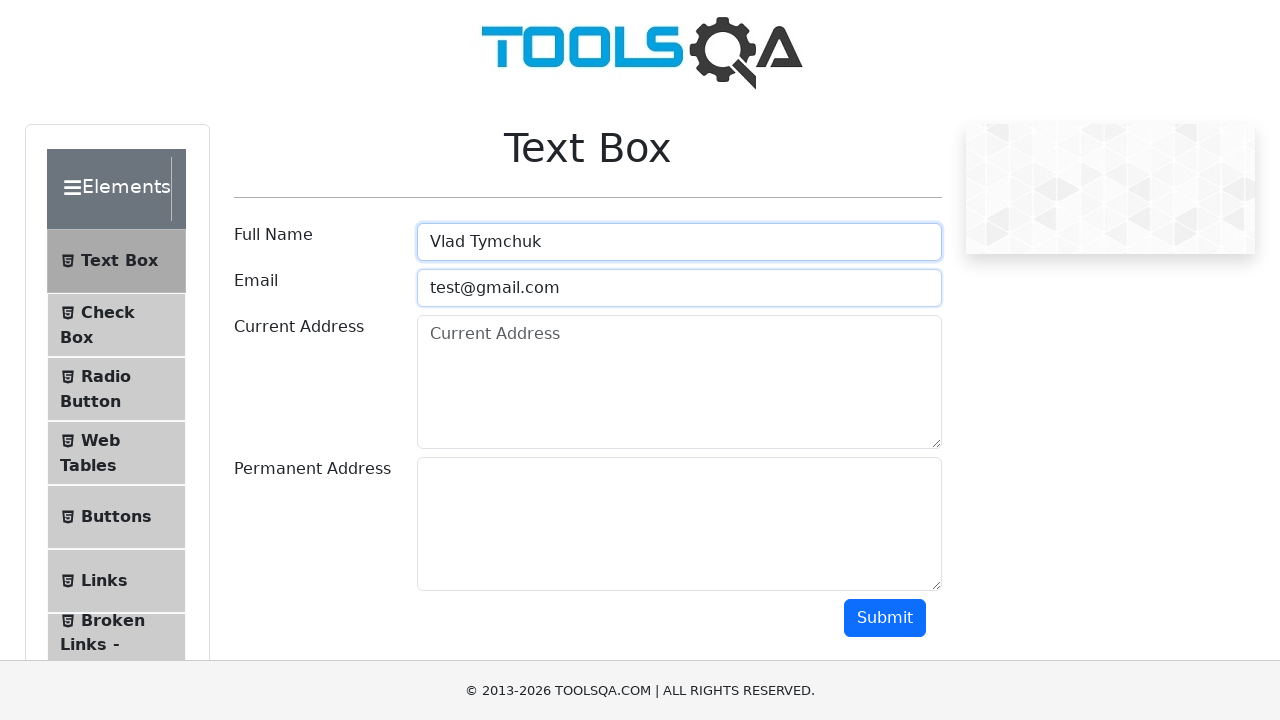

Filled current address field with 'abcd' on textarea#currentAddress
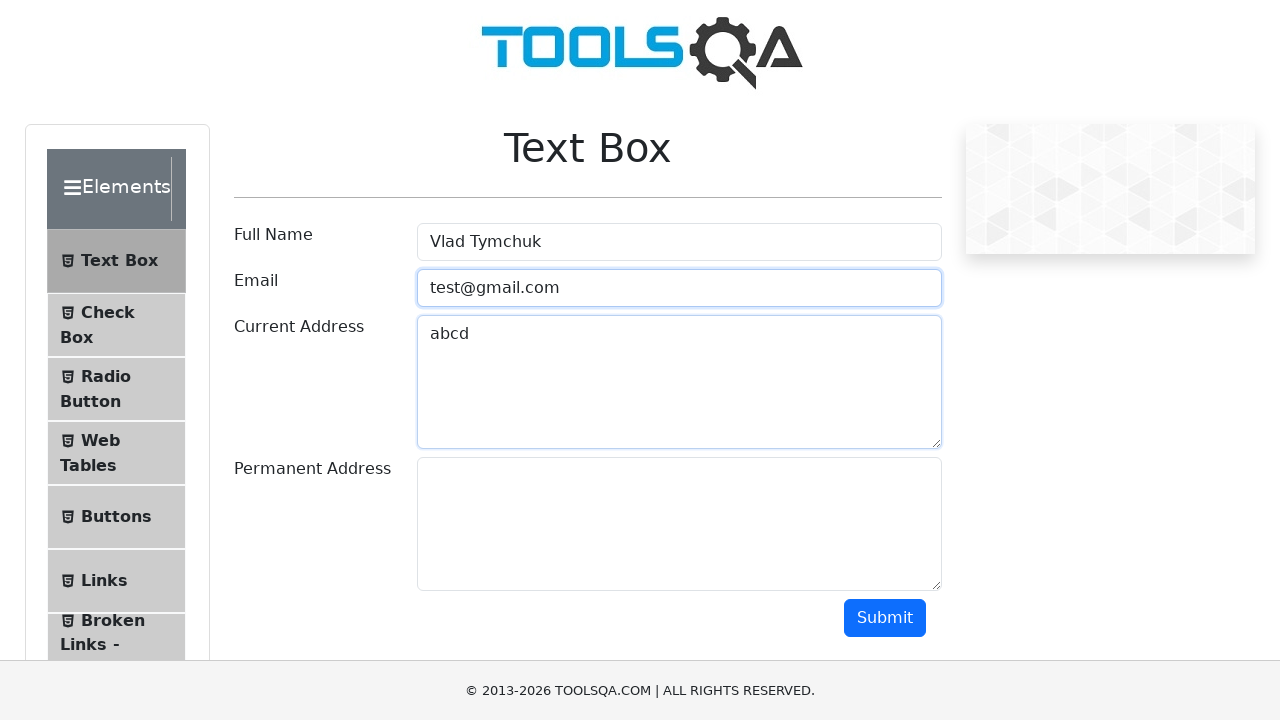

Filled permanent address field with 'efgh' on textarea#permanentAddress
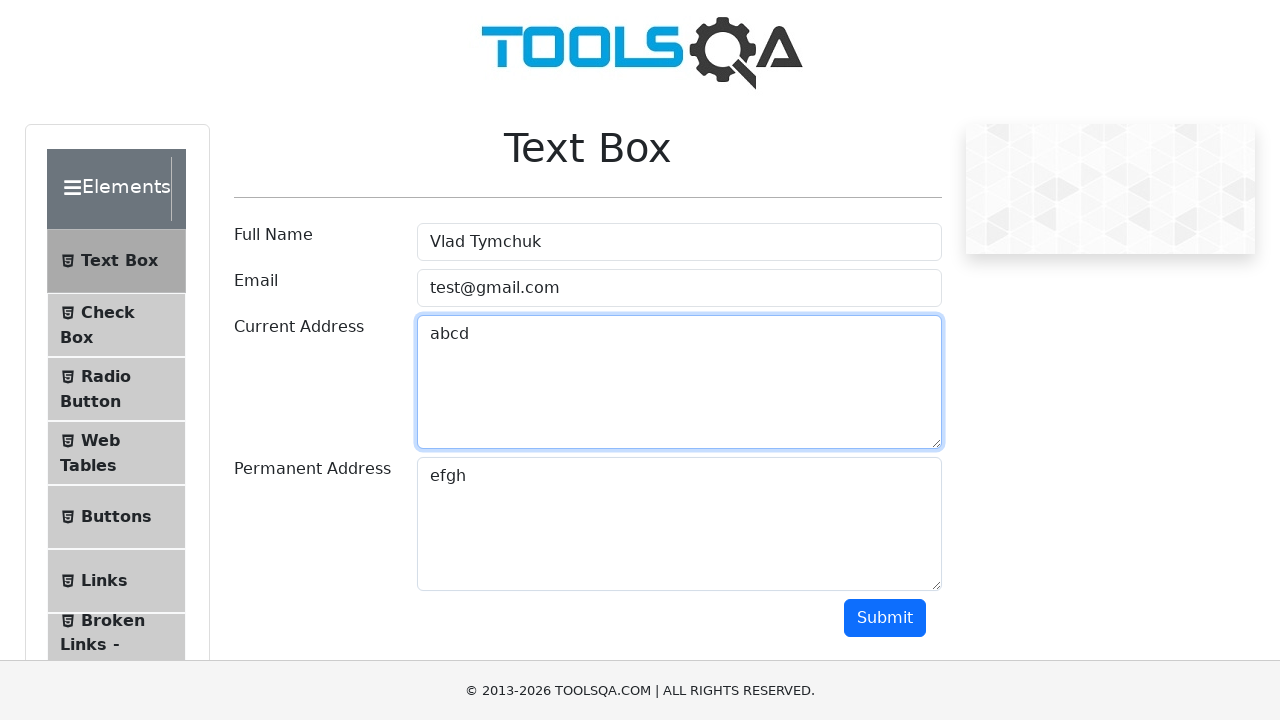

Clicked submit button to submit the form at (885, 618) on button#submit
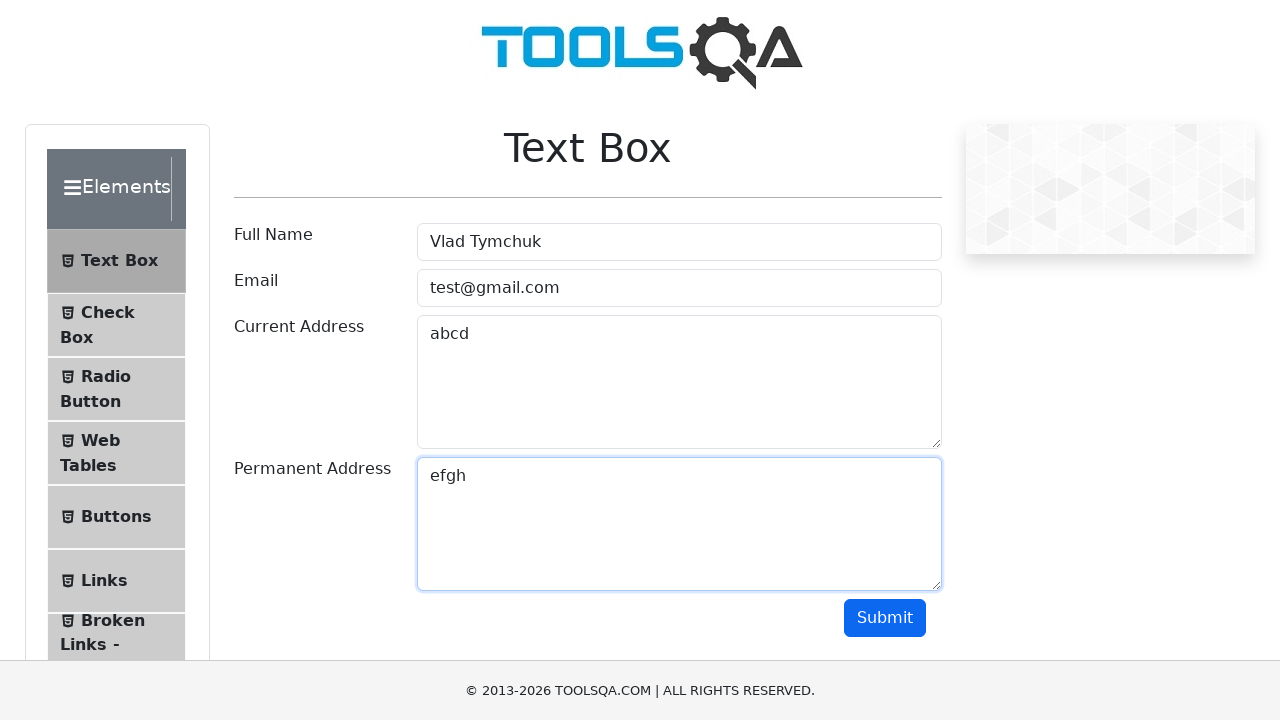

Verified that form output name element is displayed
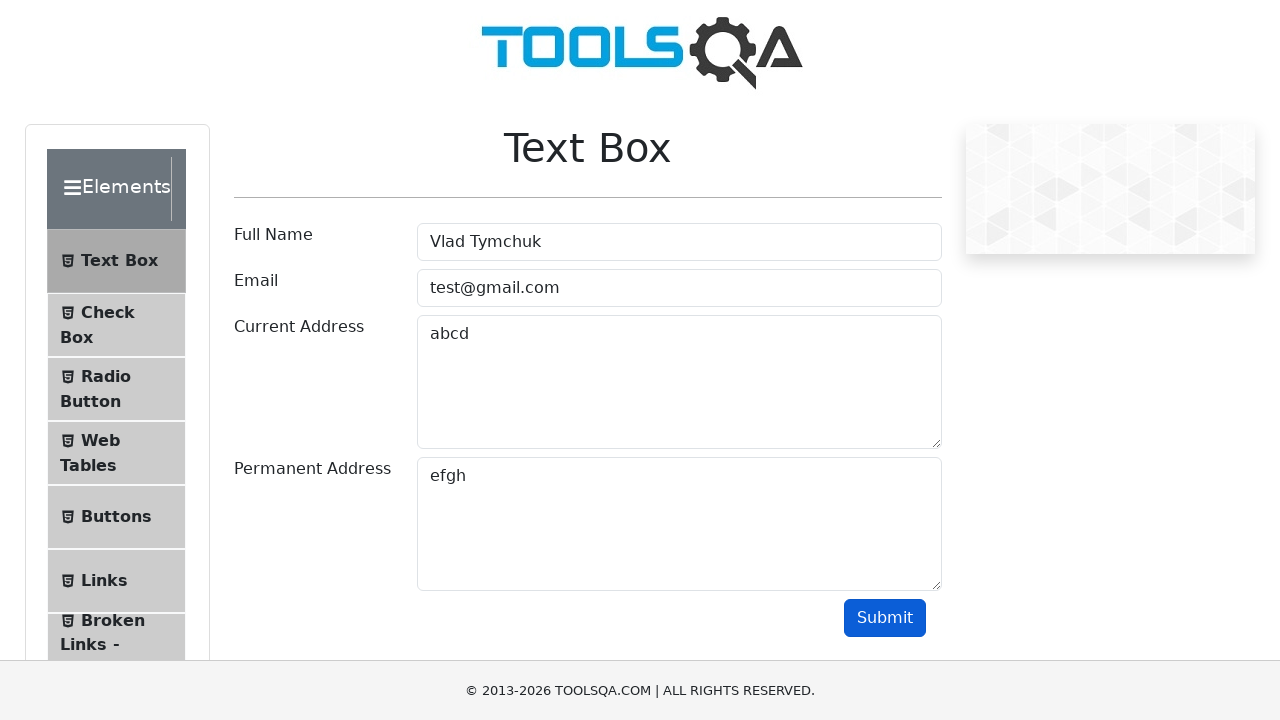

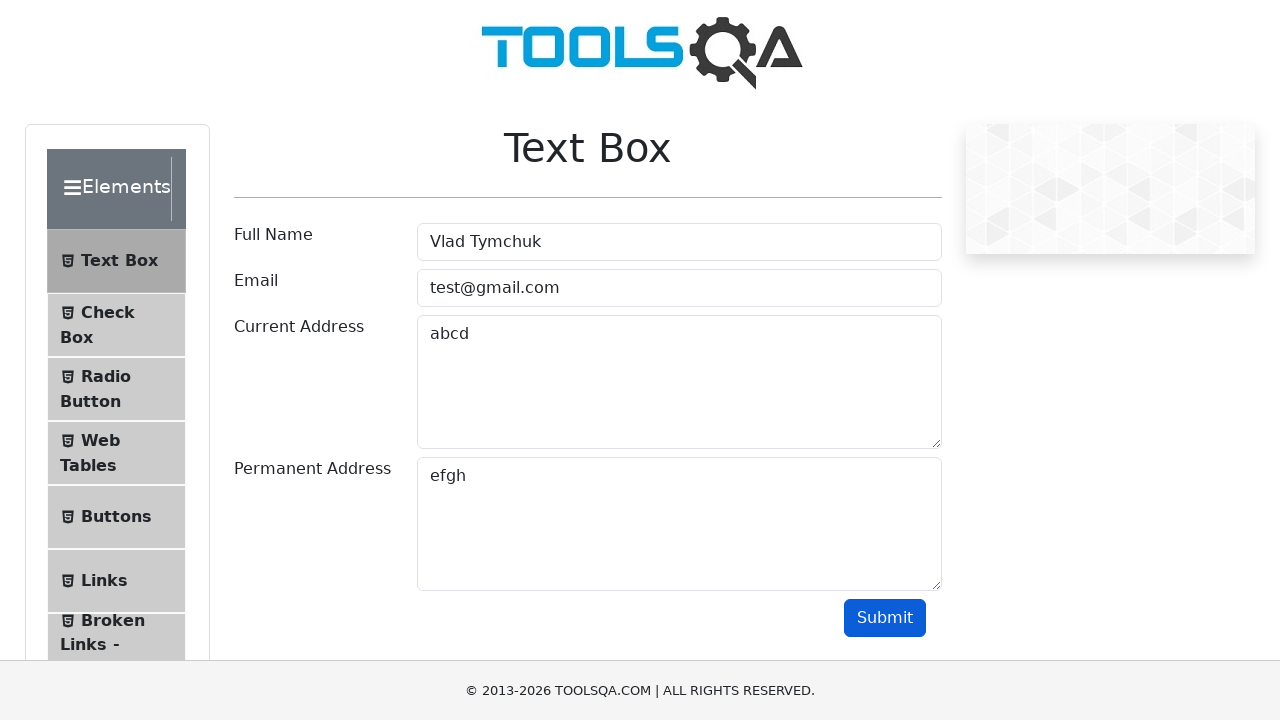